Tests interacting with nested inner frames by clicking a radio button and filling an input field

Starting URL: https://ui.vision/demo/webtest/frames/

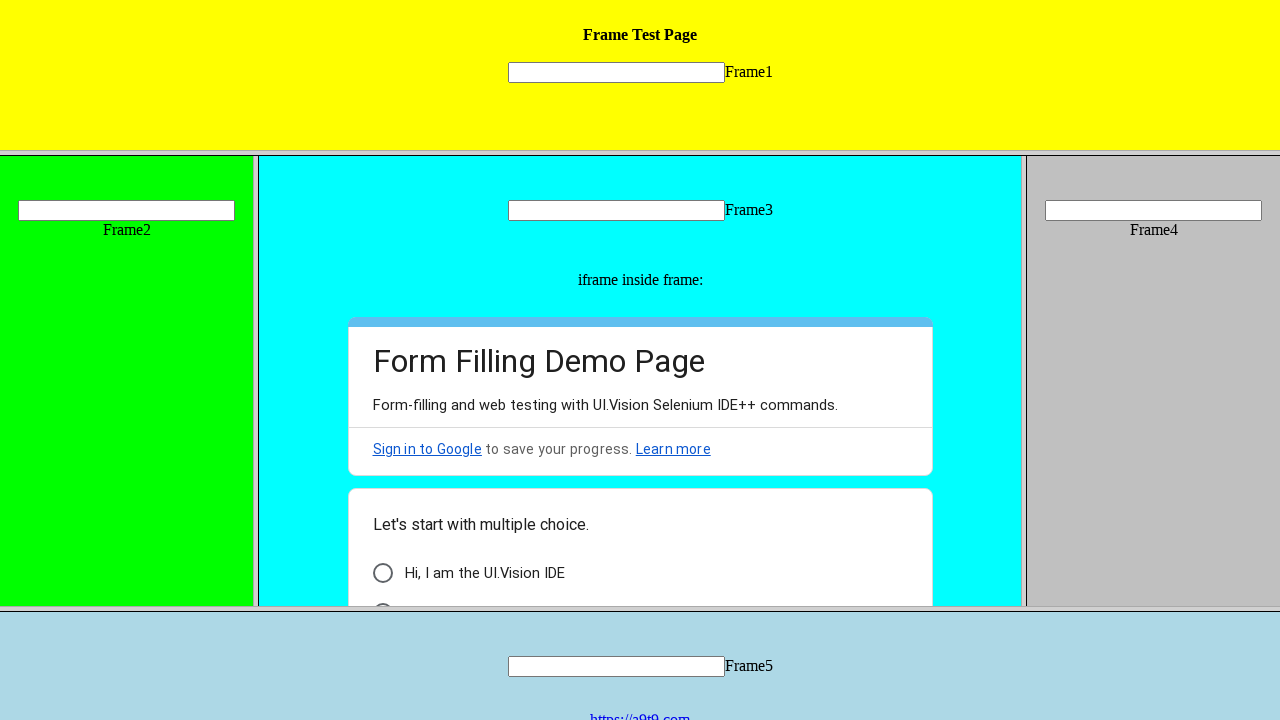

Waited for outer frame with src='frame_3.html' to load
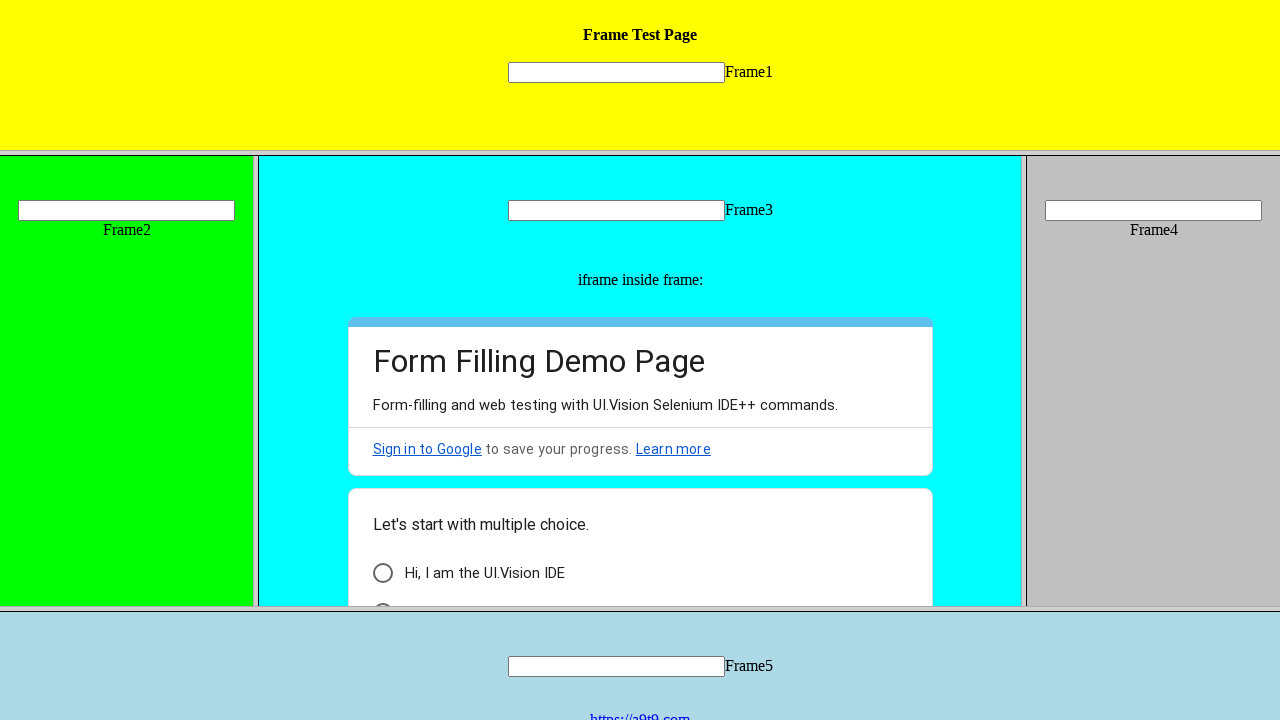

Located outer frame element
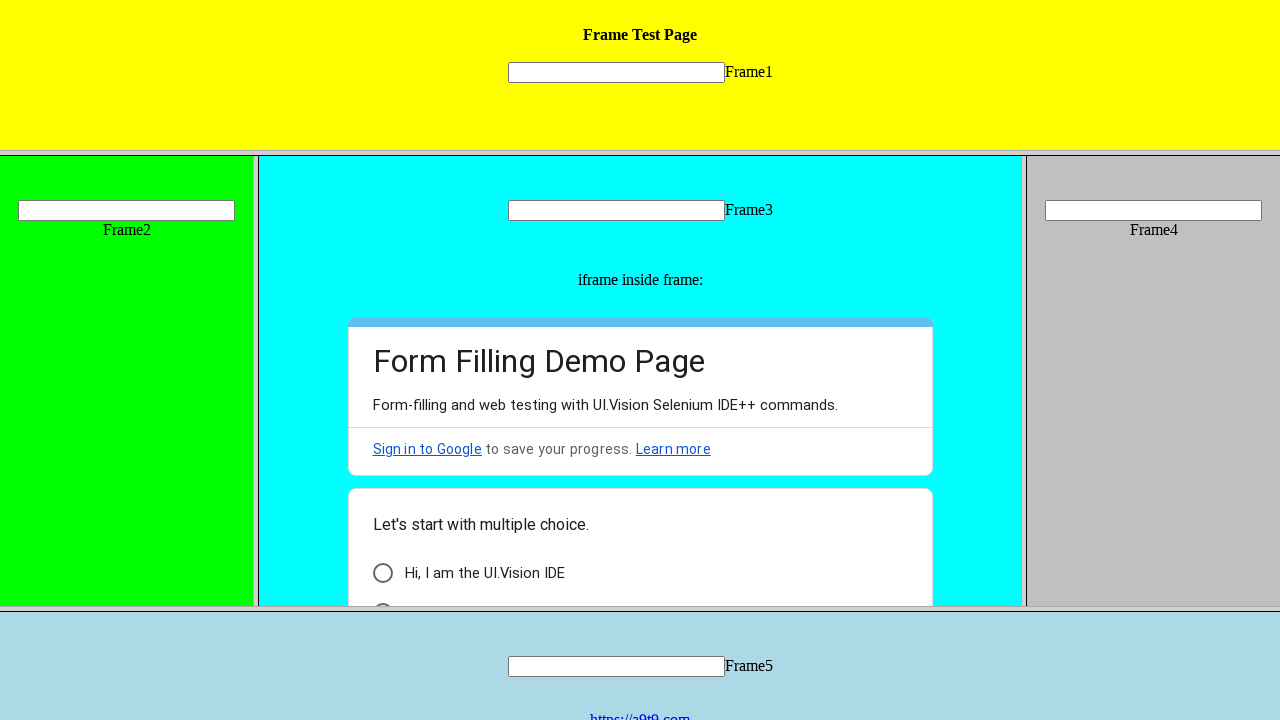

Located inner frame within outer frame
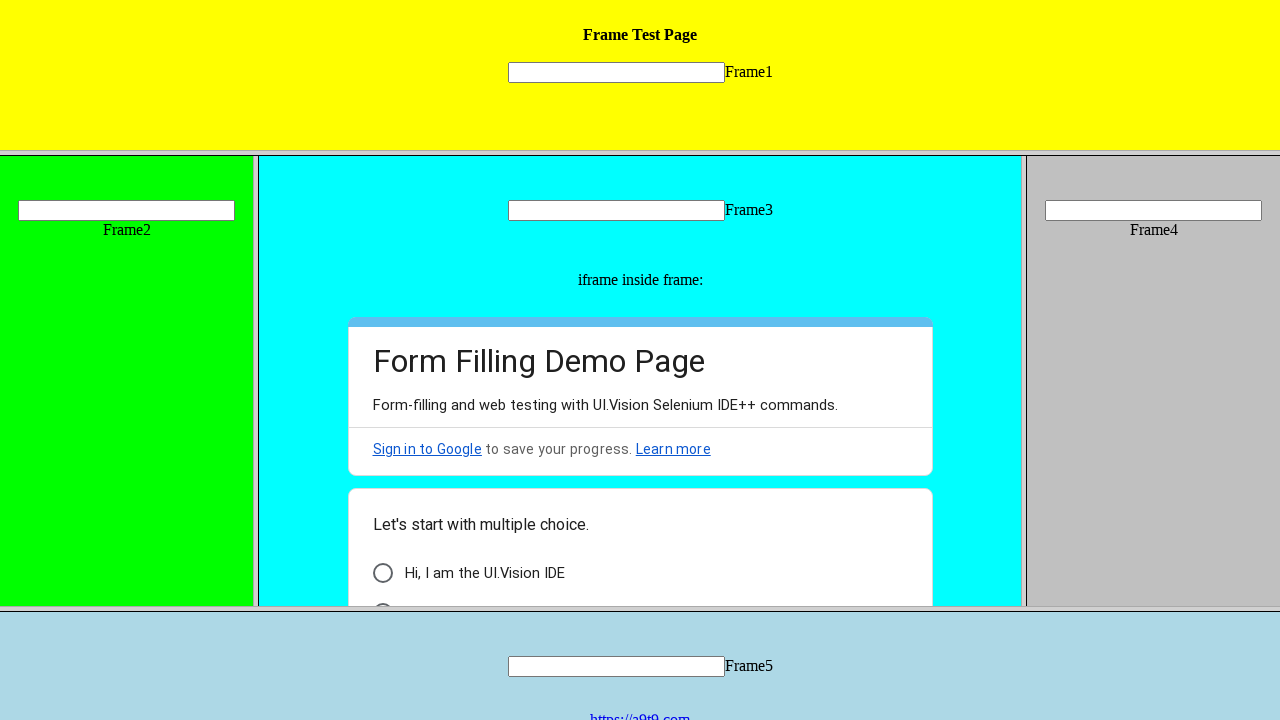

Clicked 'Other:' radio button in inner frame at (418, 585) on [src="frame_3.html"] >> internal:control=enter-frame >> iframe >> nth=0 >> inter
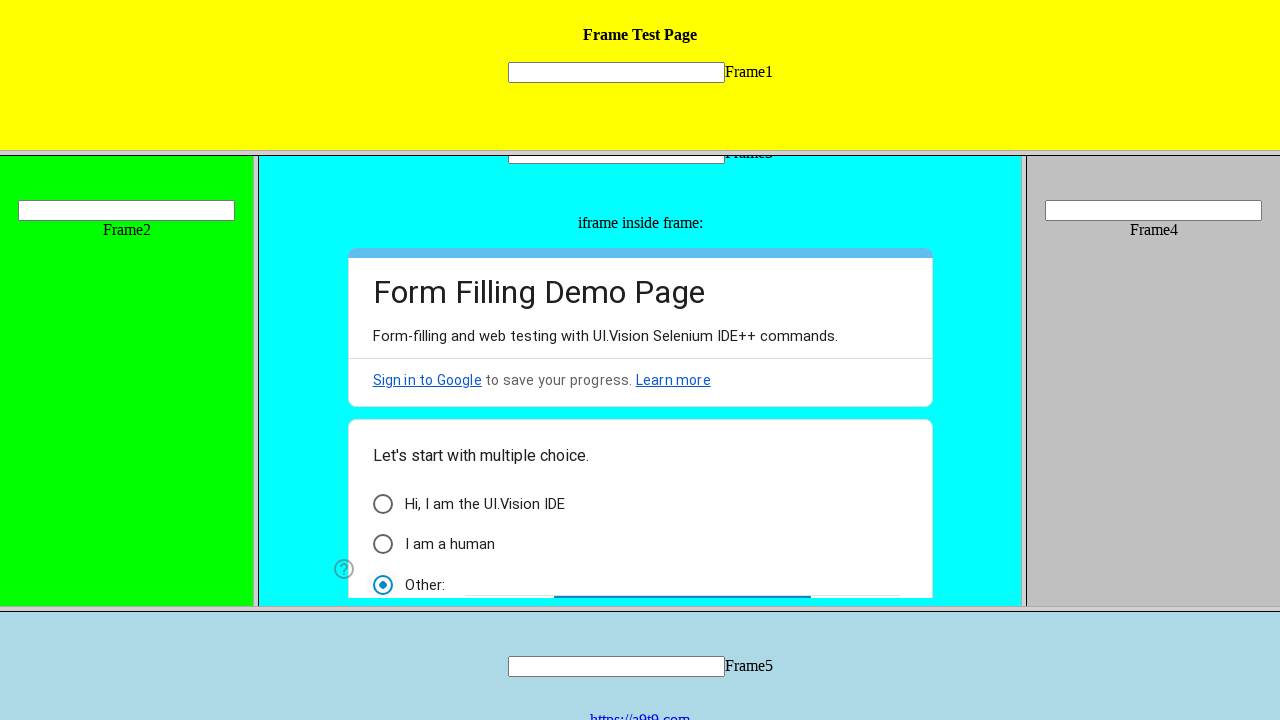

Filled input field with text: Hello I'm Sachi on [src="frame_3.html"] >> internal:control=enter-frame >> iframe >> nth=0 >> inter
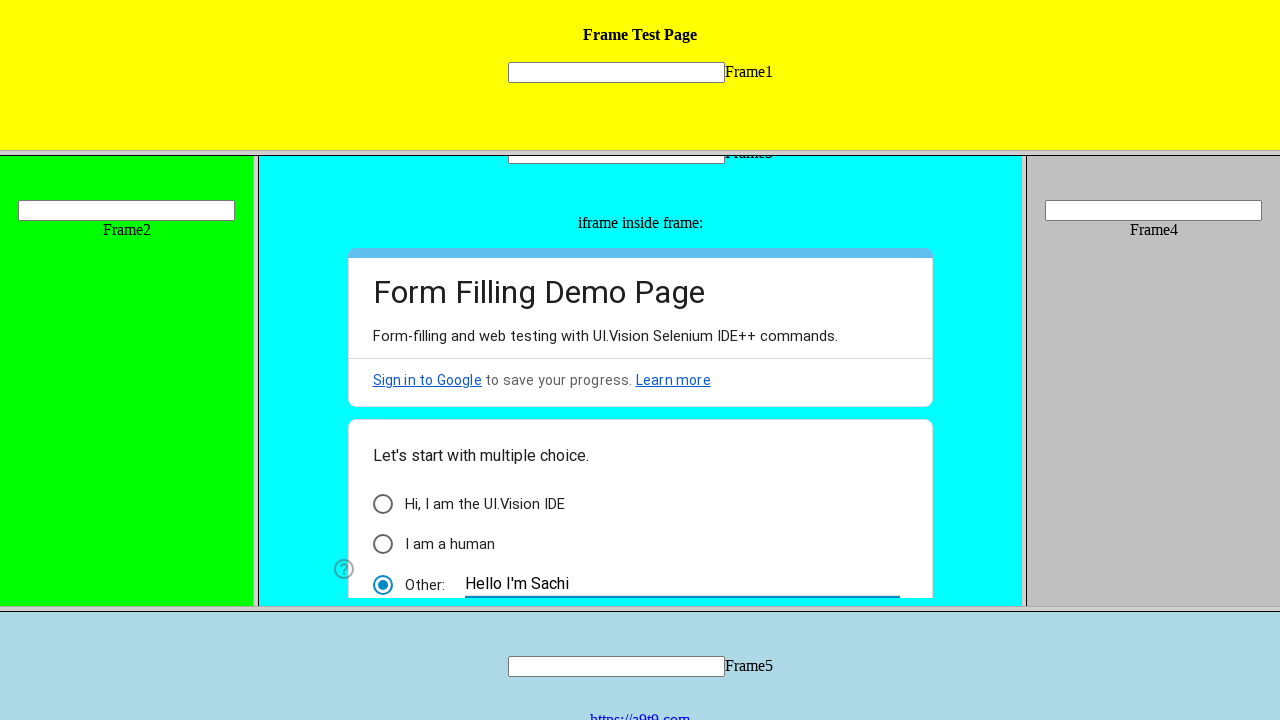

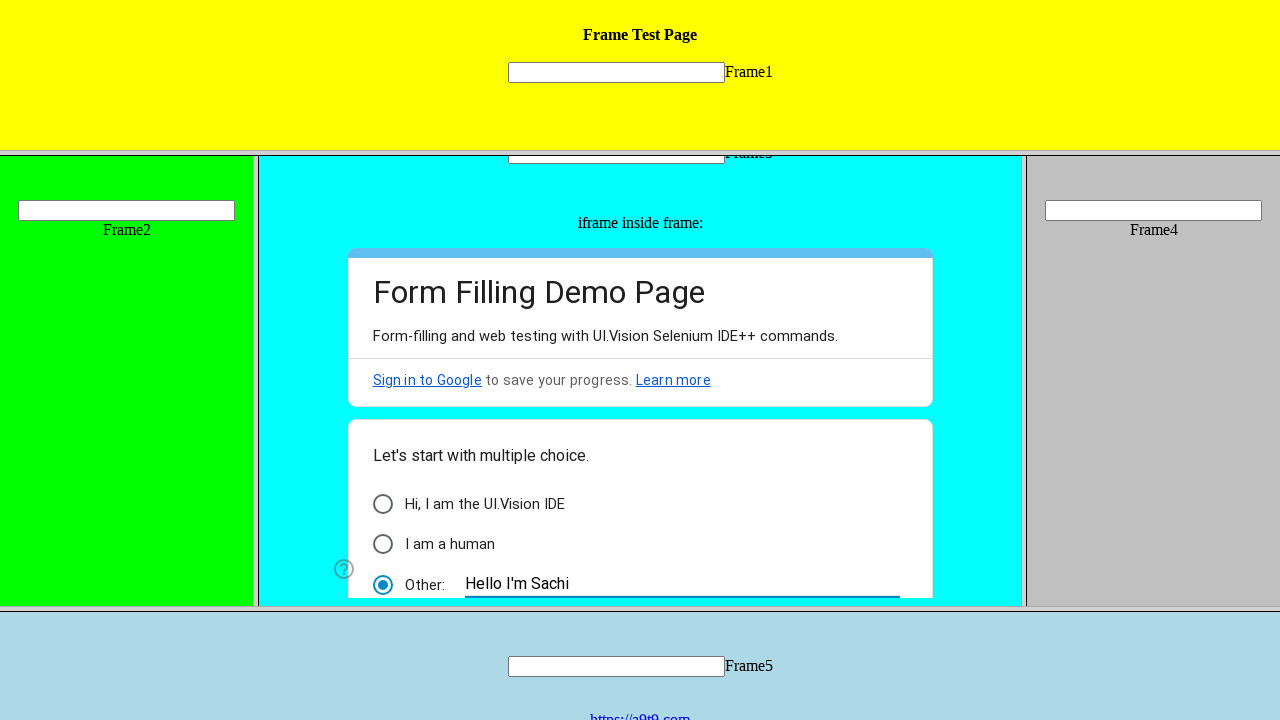